Tests clicking multiple links from a footer column that open in new tabs, then switches between all opened windows/tabs to verify they loaded correctly.

Starting URL: https://www.rahulshettyacademy.com/AutomationPractice/

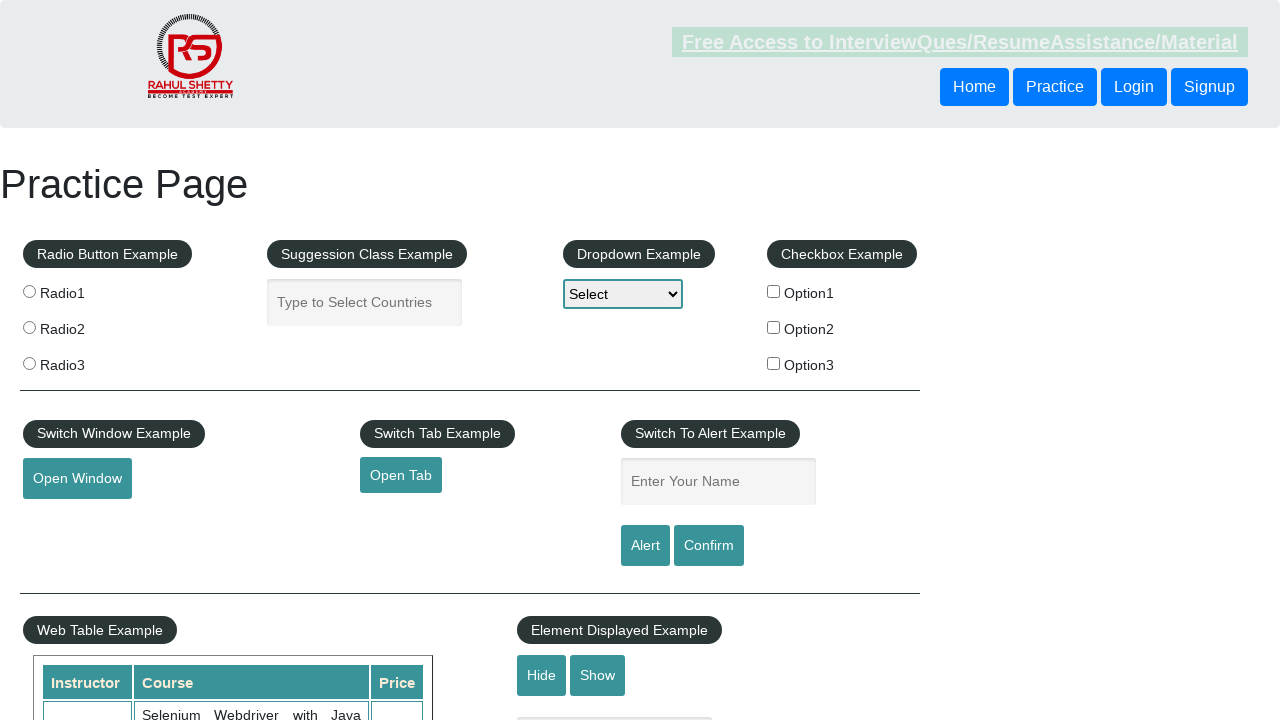

Waited for footer section (#gf-BIG) to load
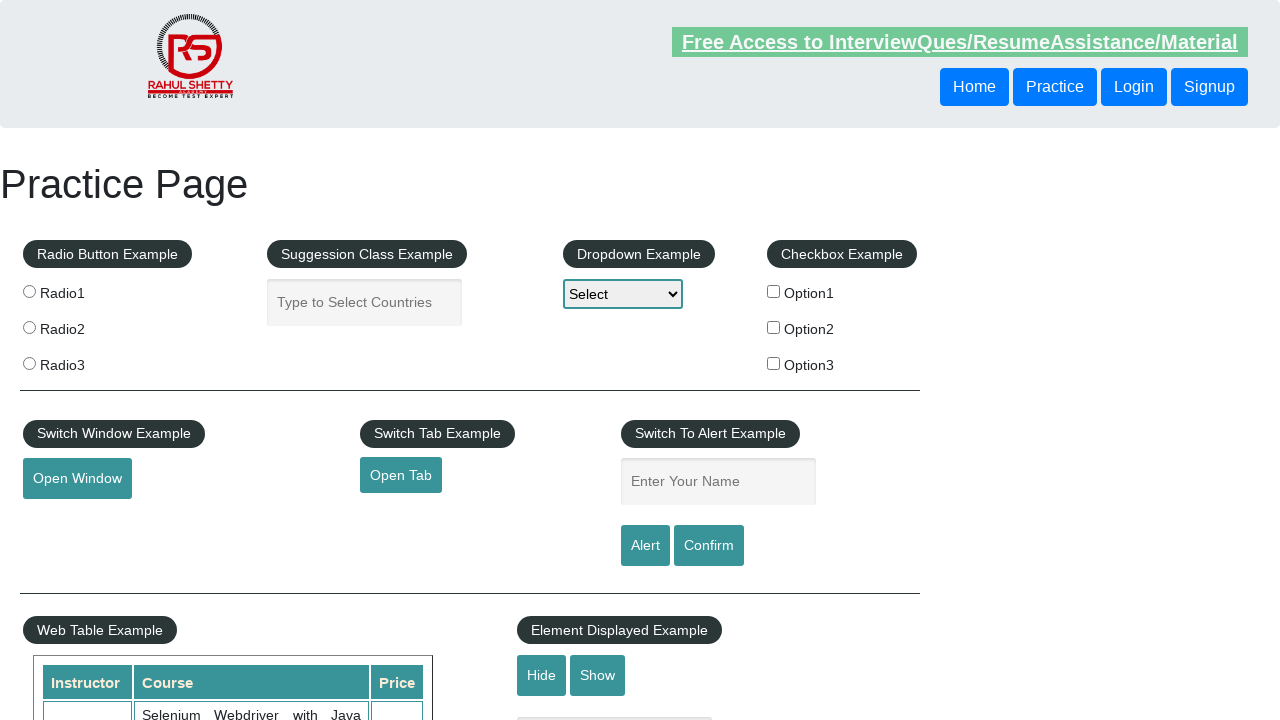

Located footer section
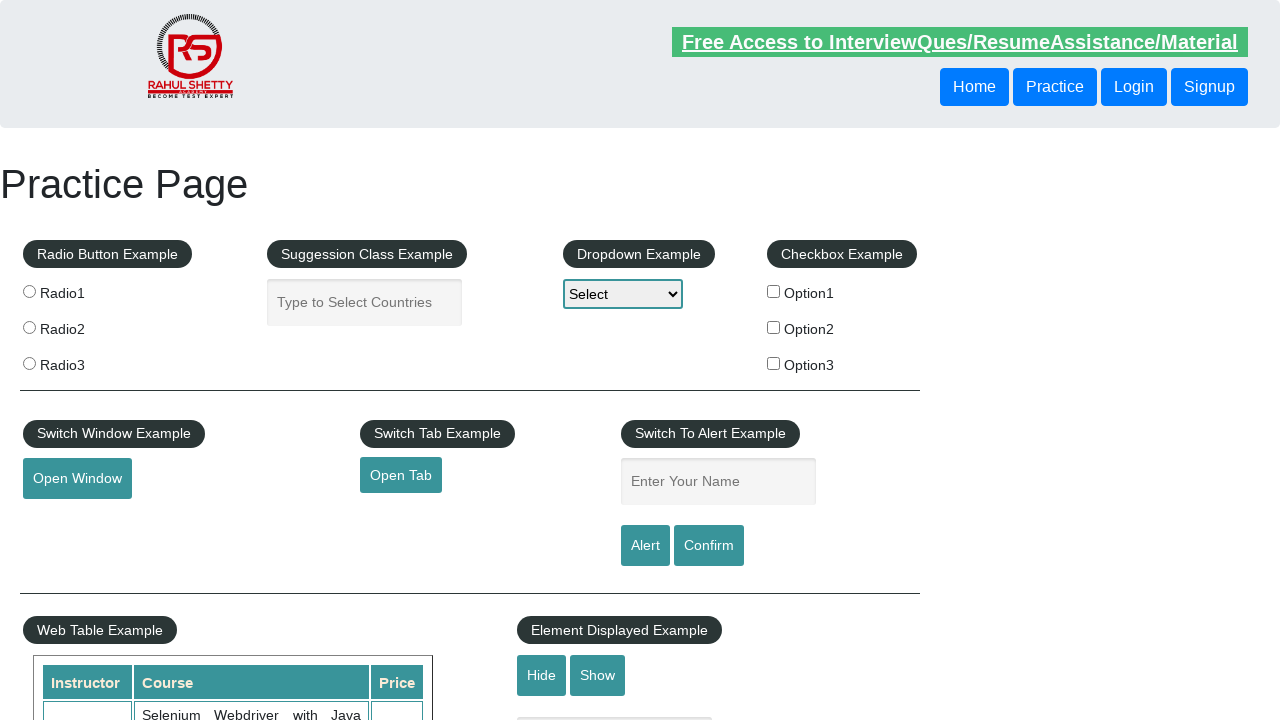

Located first column in footer table
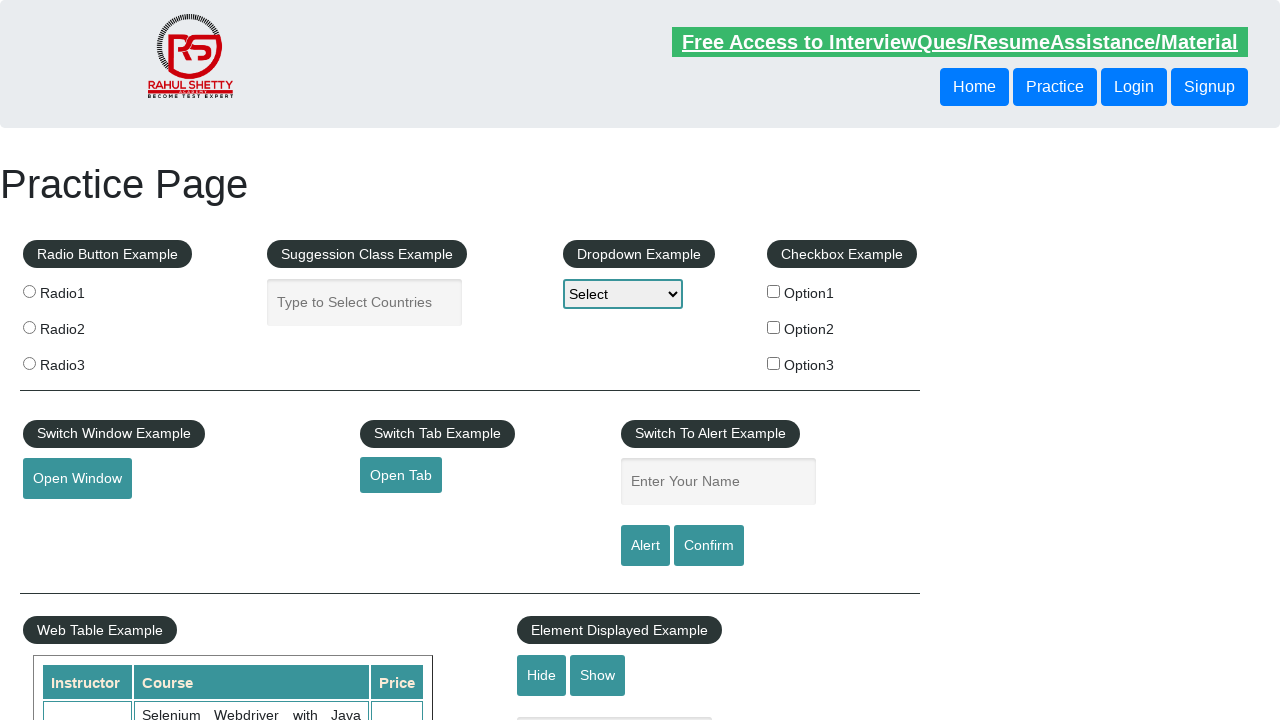

Found 5 links in first footer column
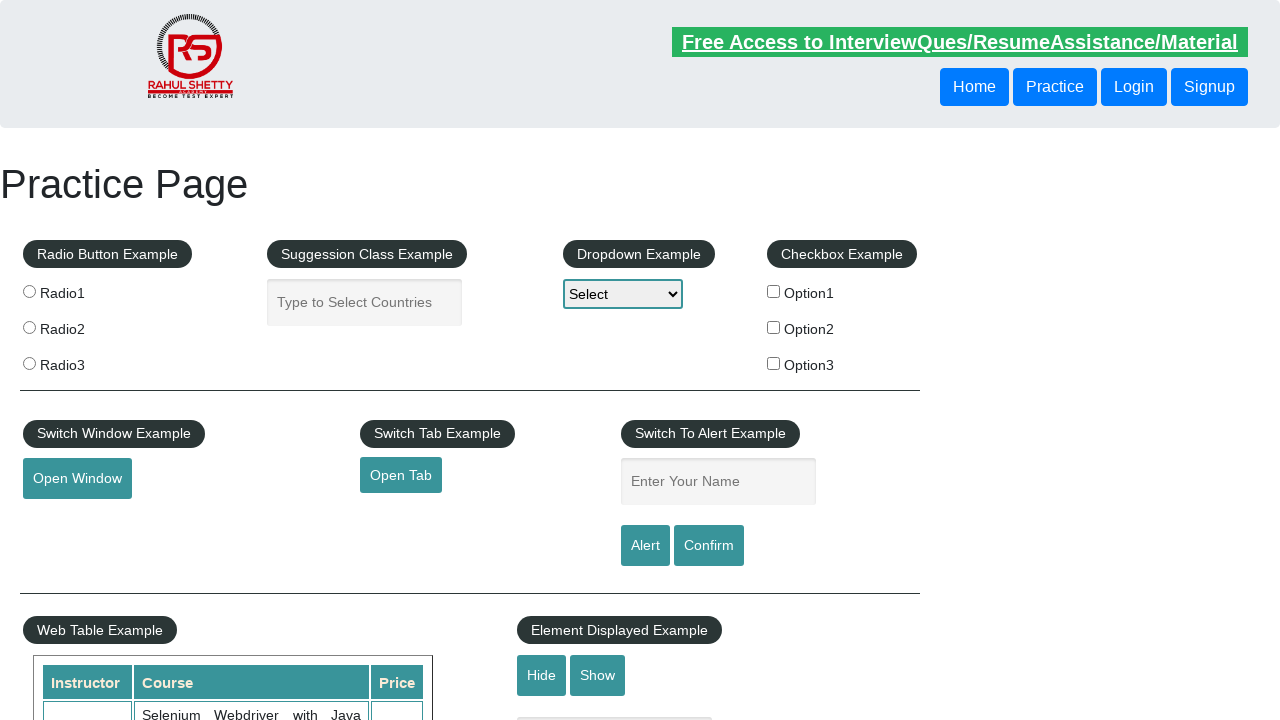

Clicked link 1 with Ctrl modifier to open in new tab at (68, 520) on #gf-BIG >> xpath=//table/tbody/tr/td[1]/ul >> a >> nth=1
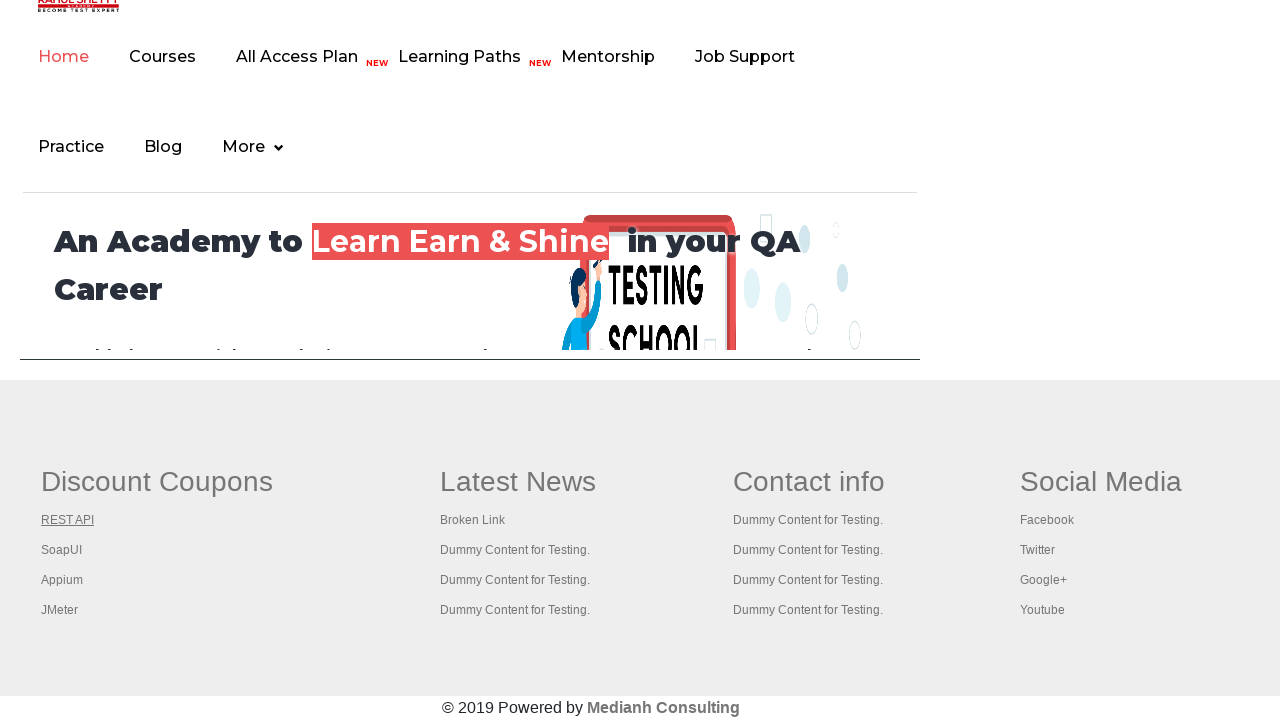

Clicked link 2 with Ctrl modifier to open in new tab at (62, 550) on #gf-BIG >> xpath=//table/tbody/tr/td[1]/ul >> a >> nth=2
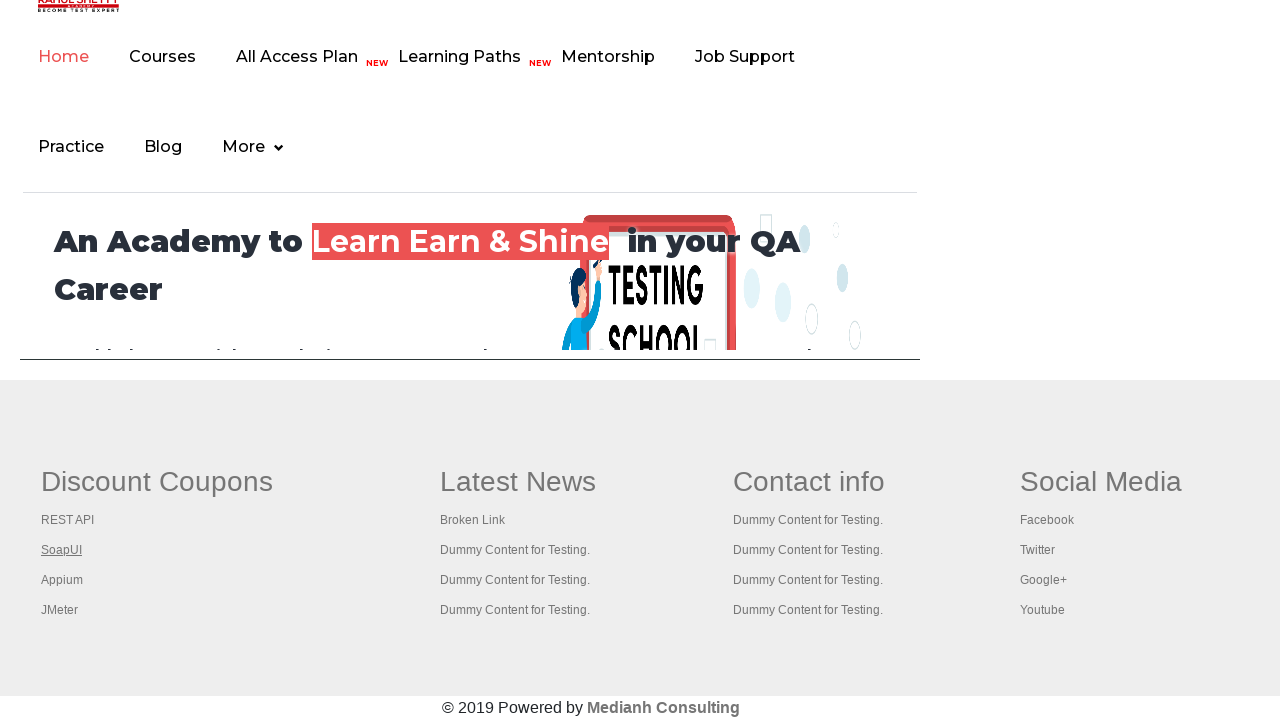

Clicked link 3 with Ctrl modifier to open in new tab at (62, 580) on #gf-BIG >> xpath=//table/tbody/tr/td[1]/ul >> a >> nth=3
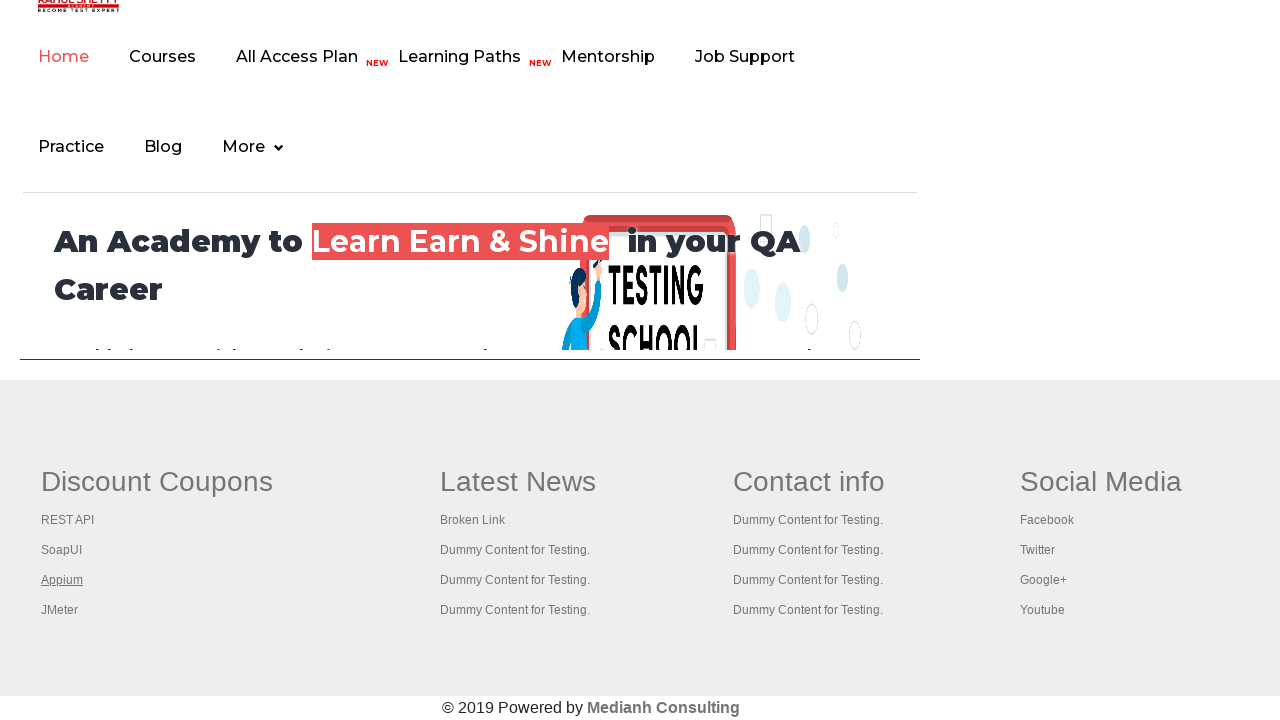

Clicked link 4 with Ctrl modifier to open in new tab at (60, 610) on #gf-BIG >> xpath=//table/tbody/tr/td[1]/ul >> a >> nth=4
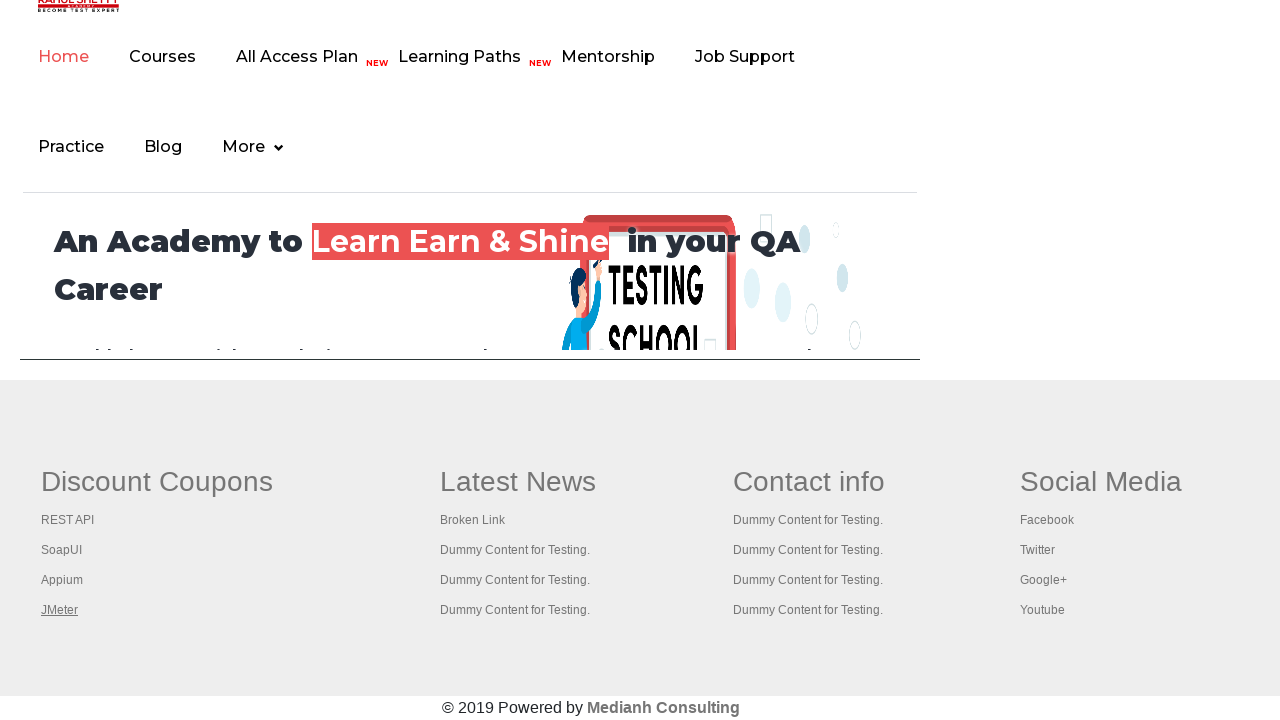

Waited 3 seconds for new tabs to fully open
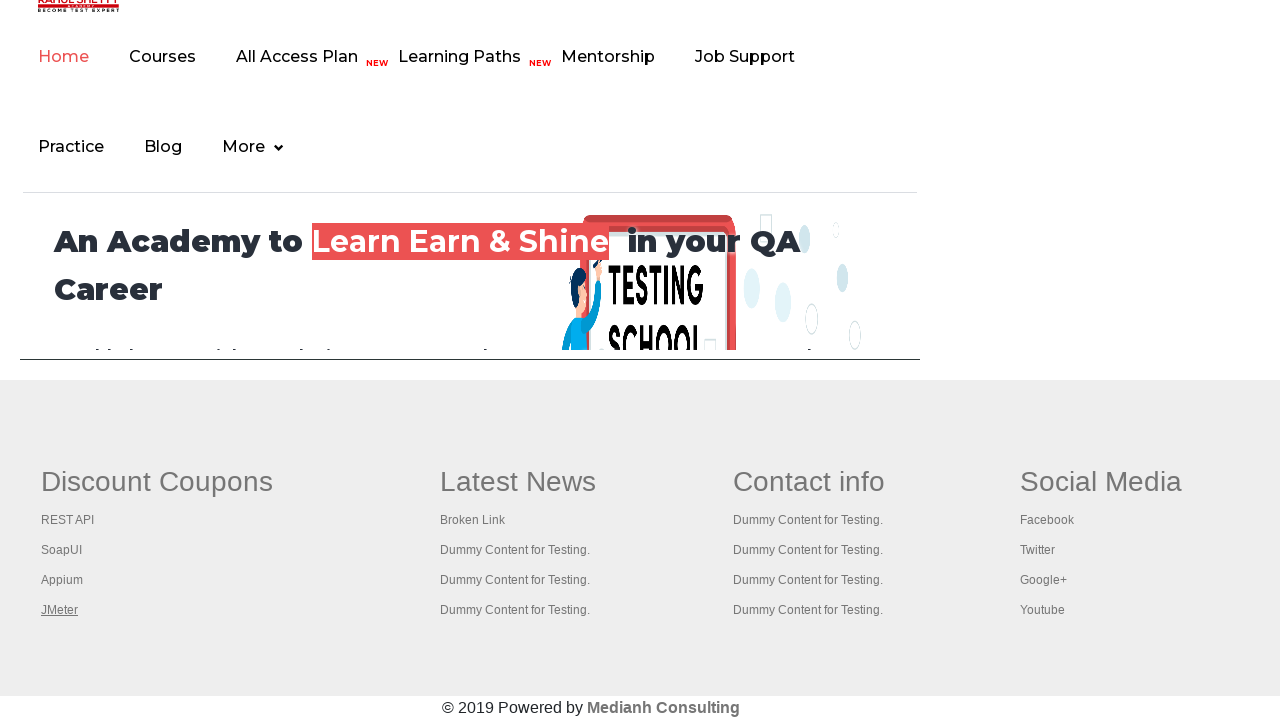

Retrieved all 5 opened pages/tabs from context
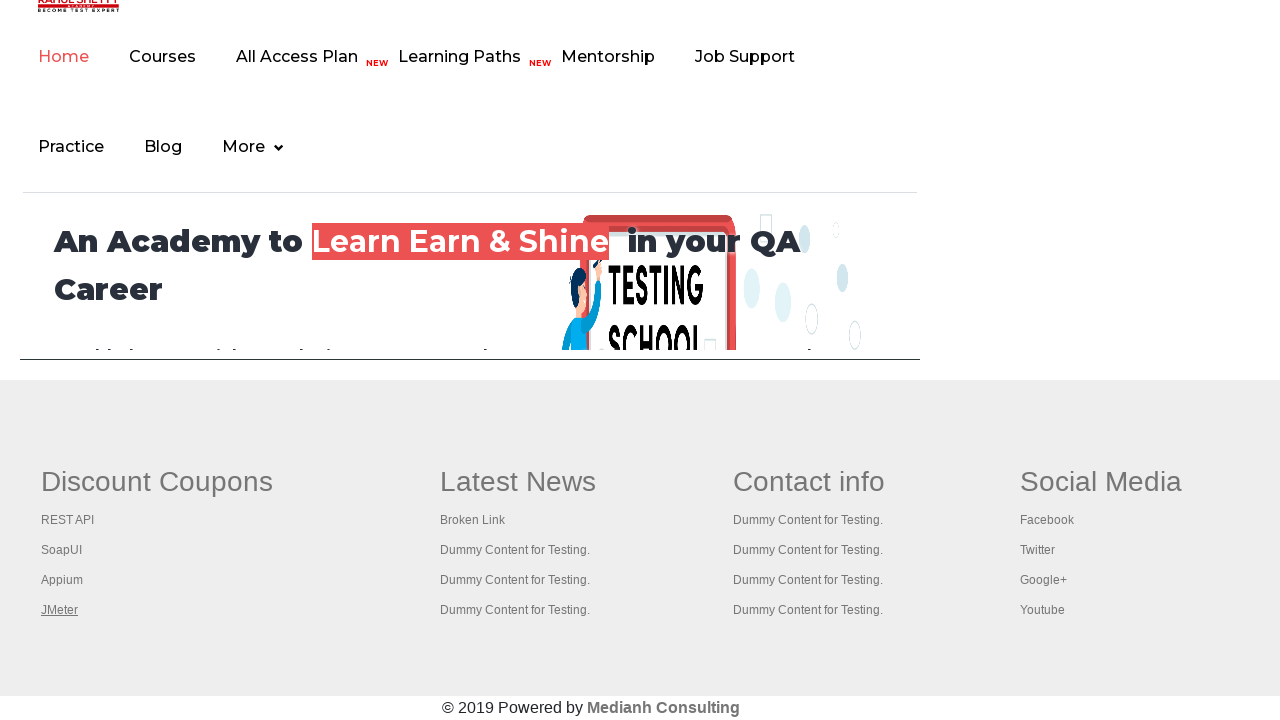

Brought a page/tab to front
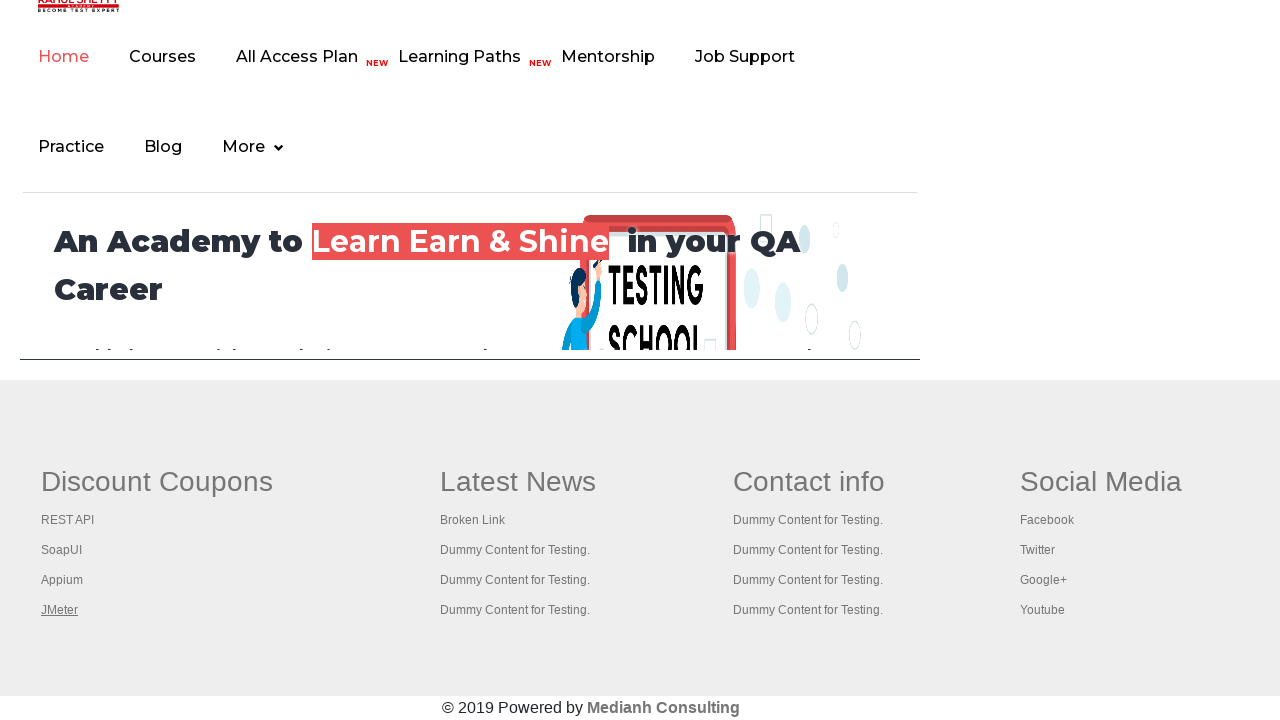

Verified page loaded with domcontentloaded state
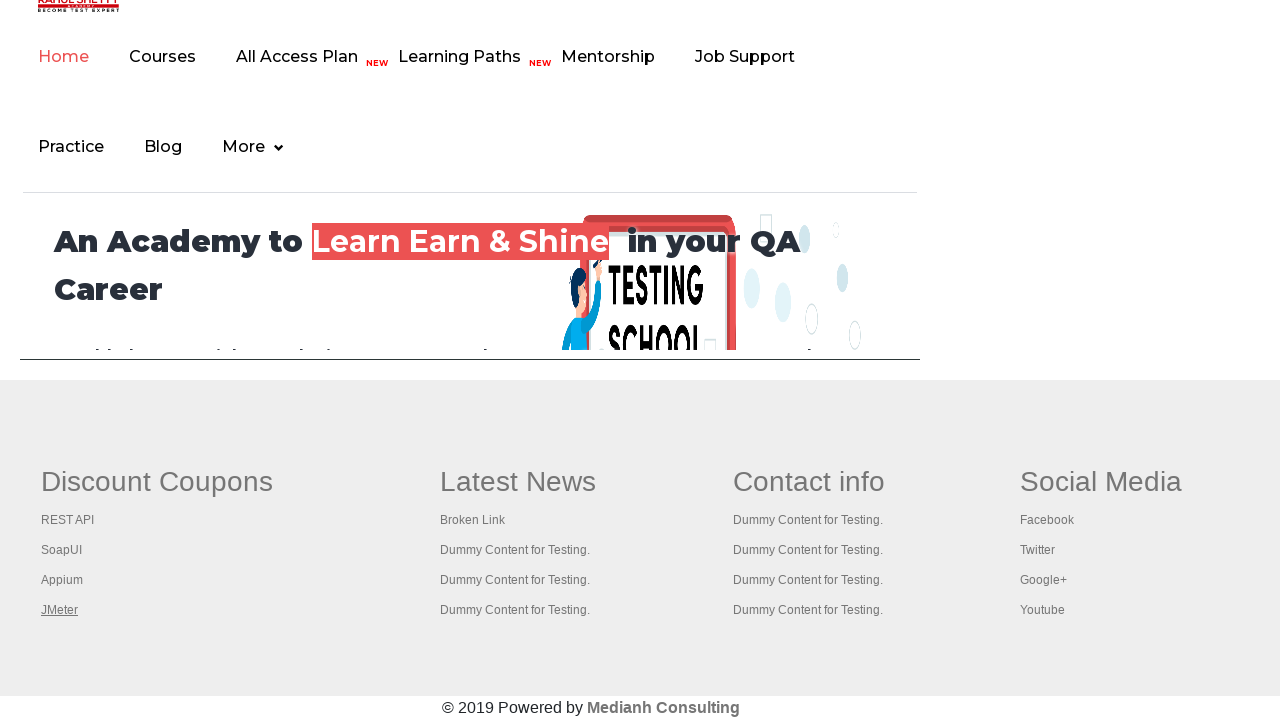

Brought a page/tab to front
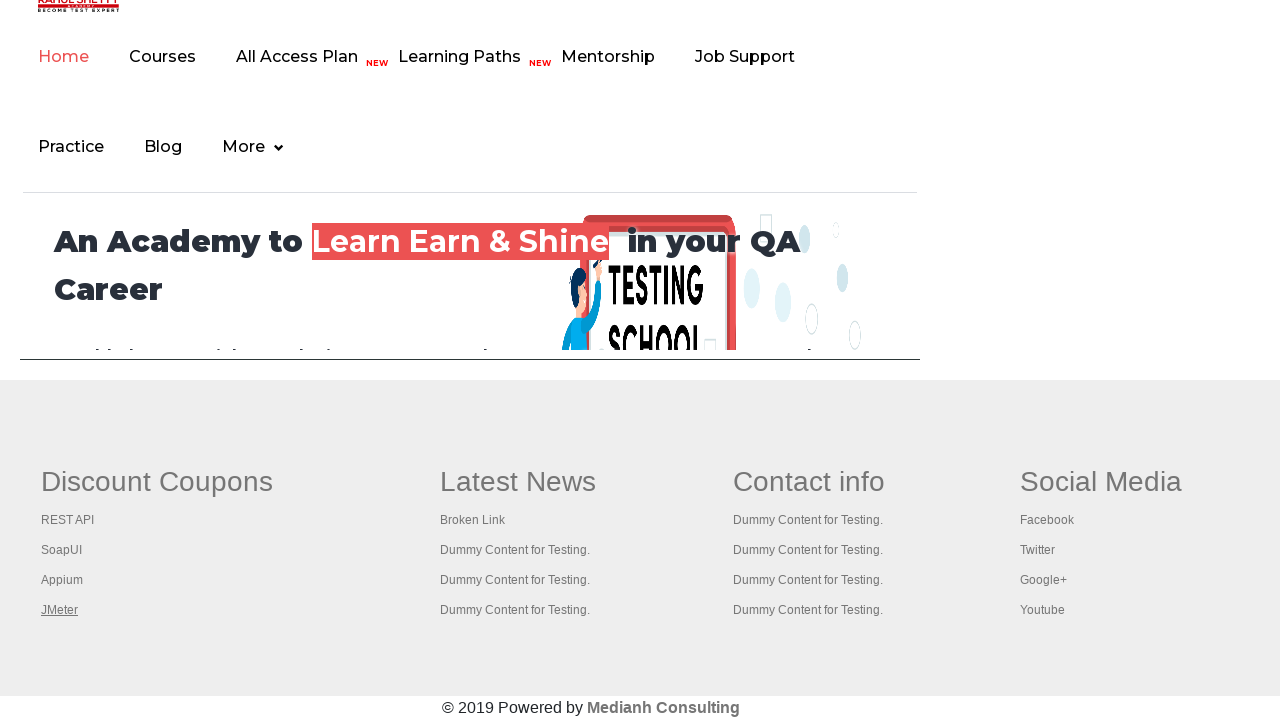

Verified page loaded with domcontentloaded state
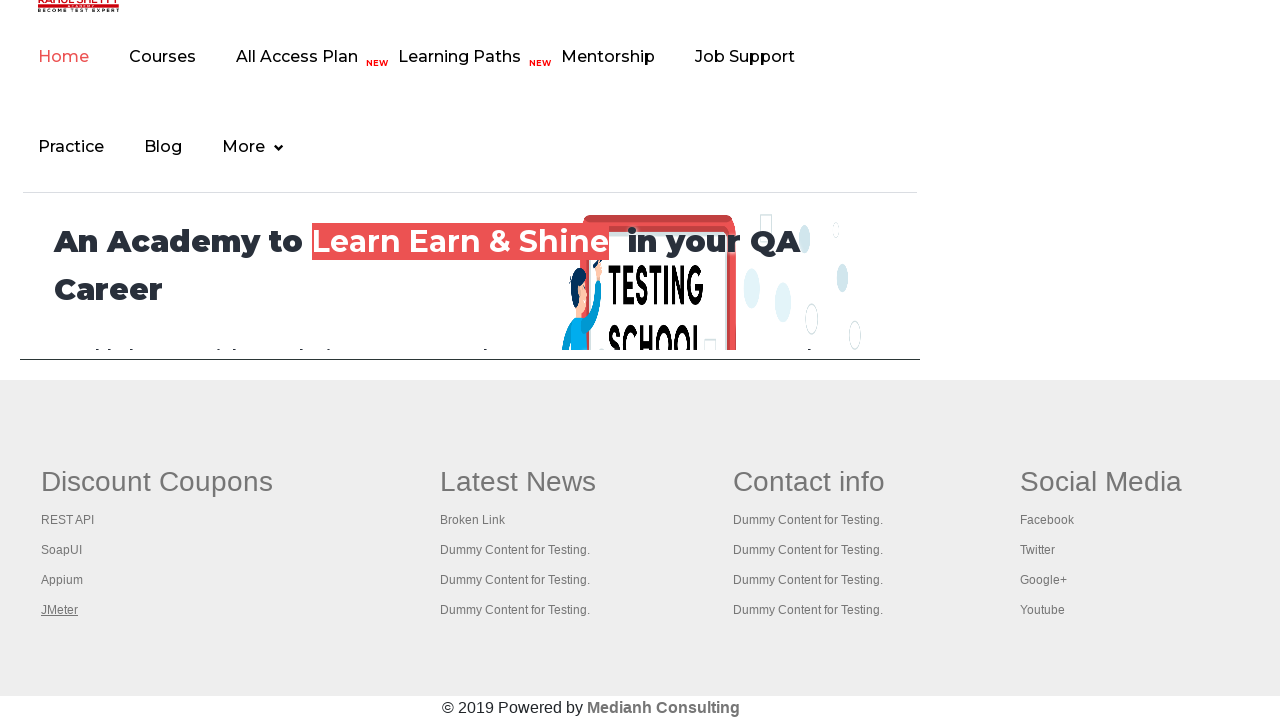

Brought a page/tab to front
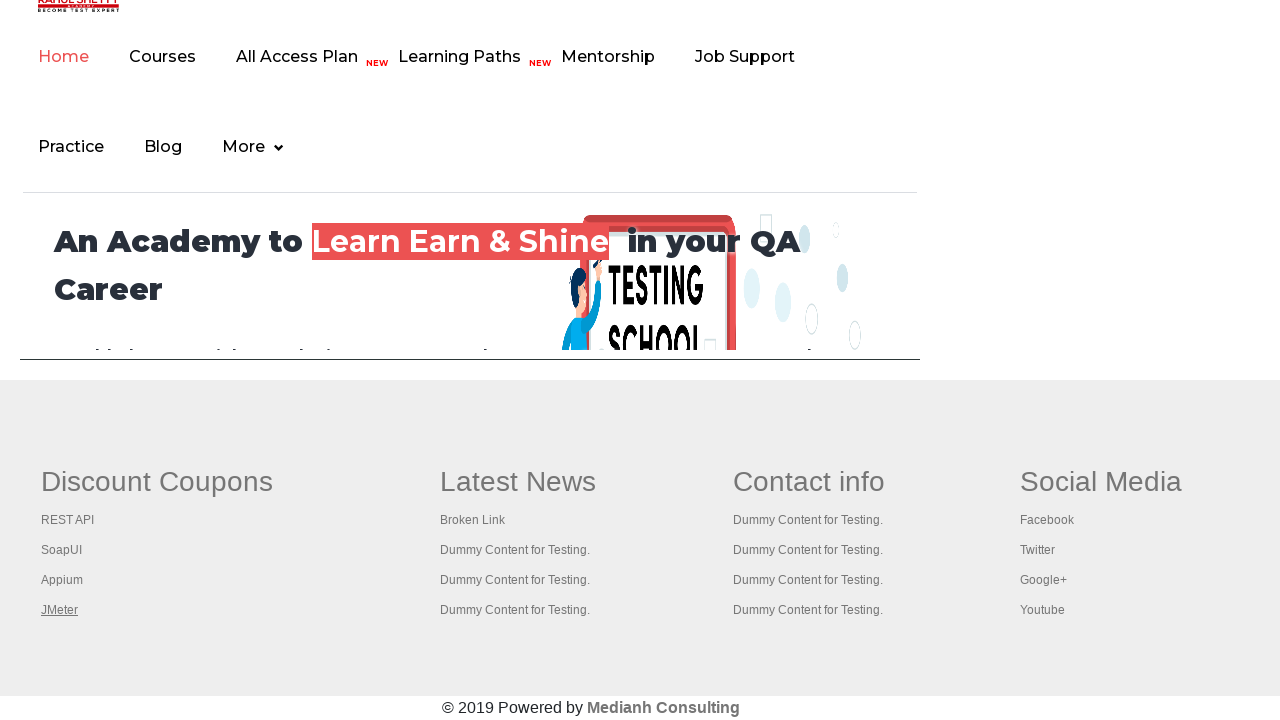

Verified page loaded with domcontentloaded state
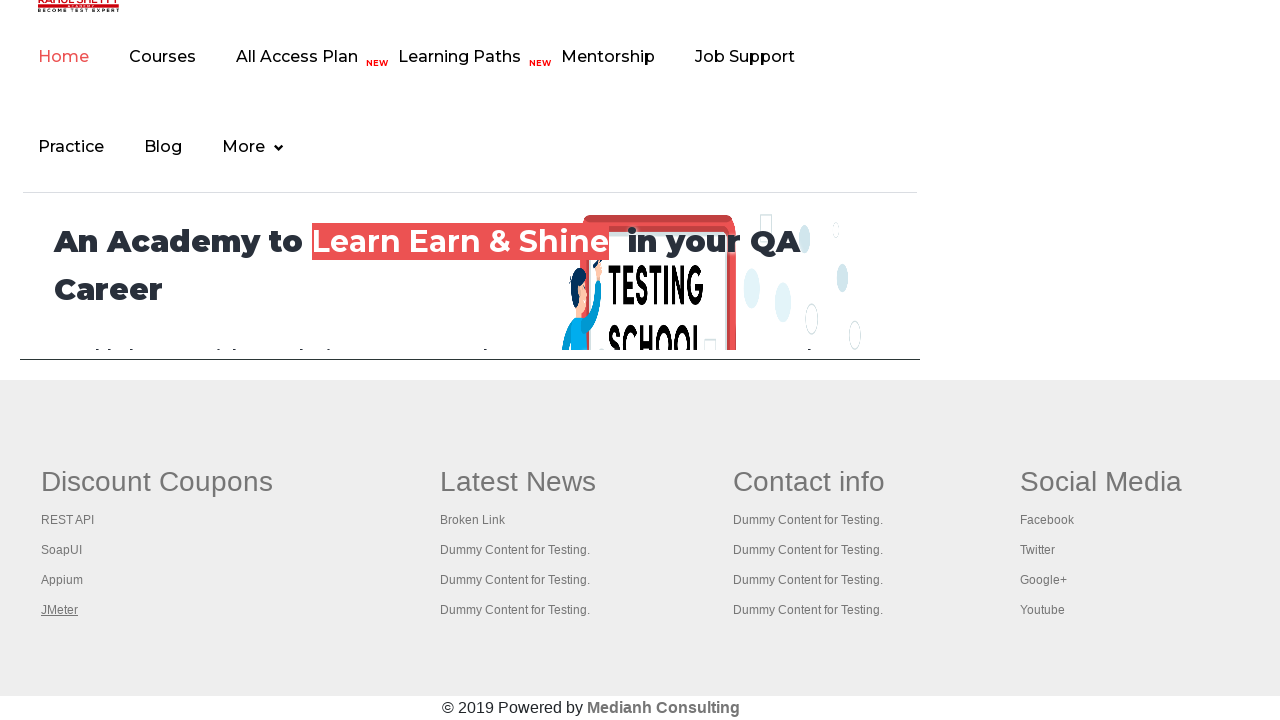

Brought a page/tab to front
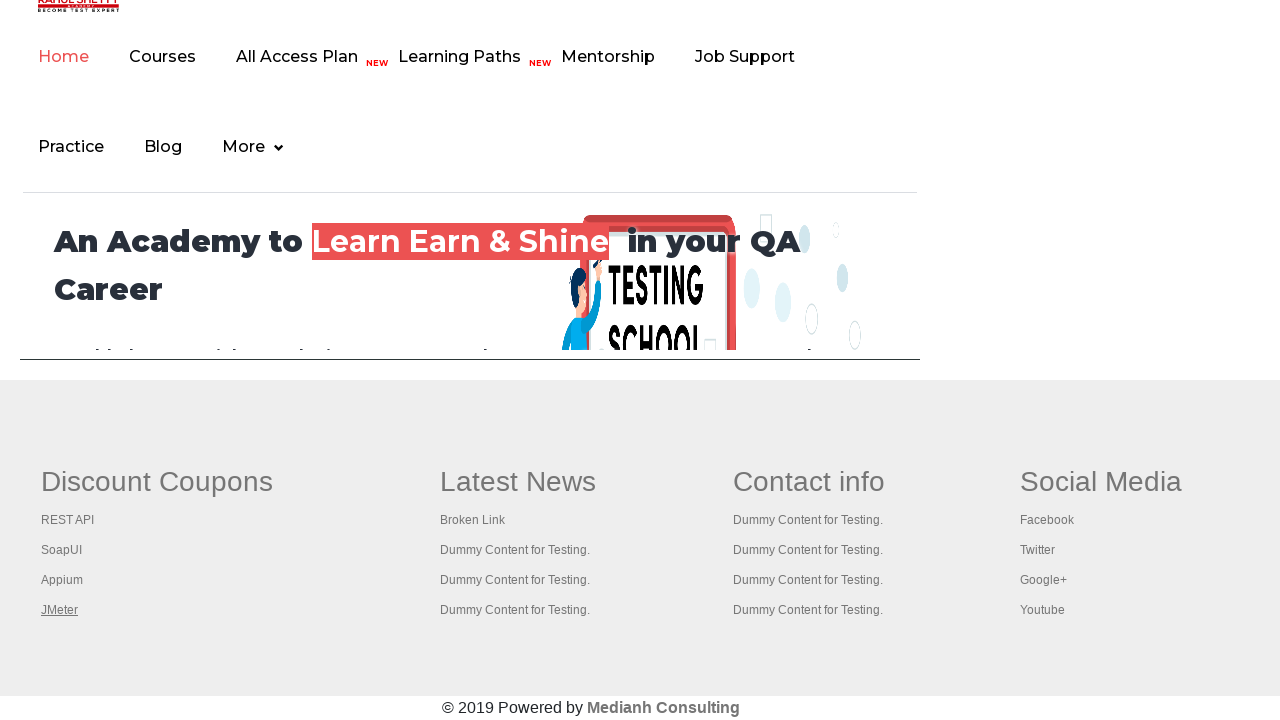

Verified page loaded with domcontentloaded state
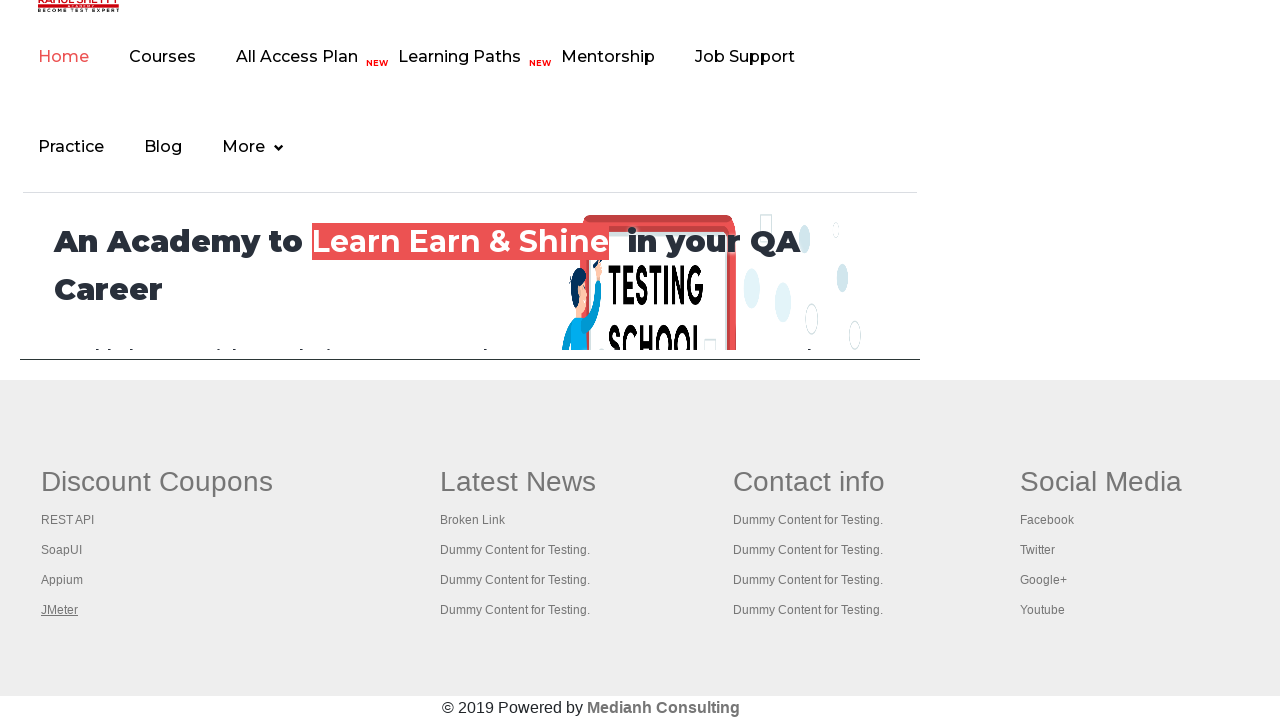

Brought a page/tab to front
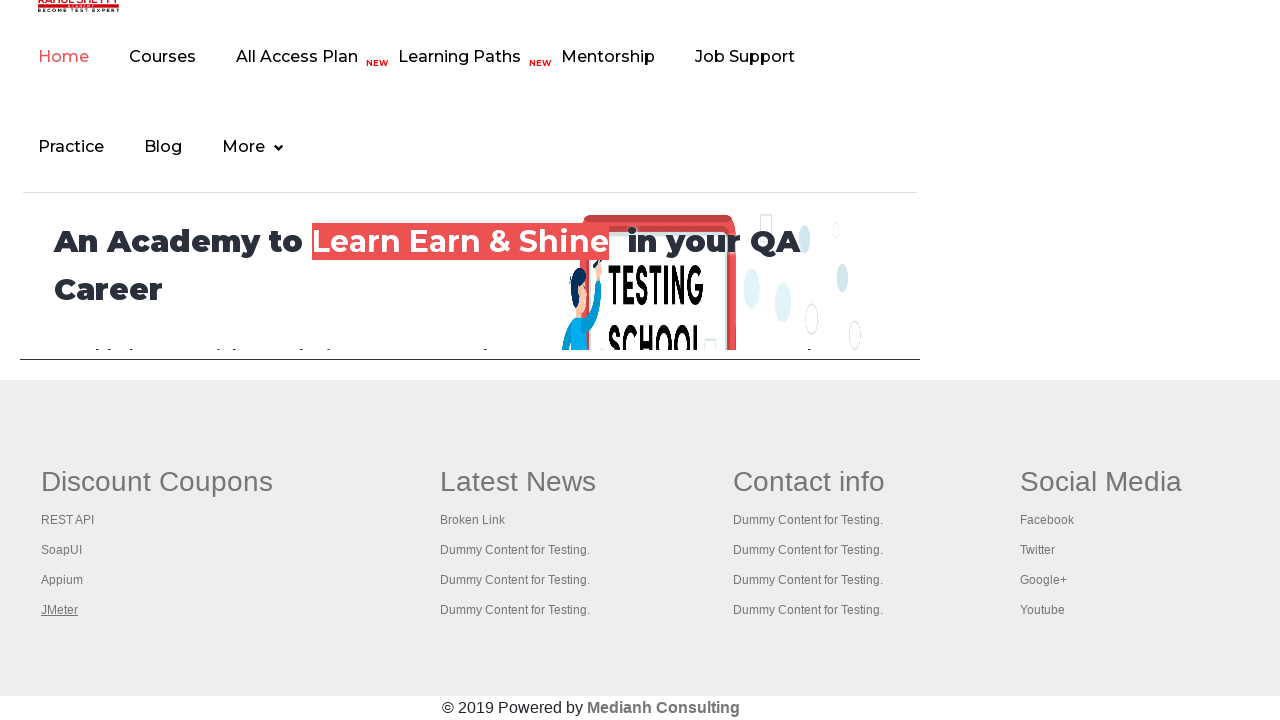

Verified page loaded with domcontentloaded state
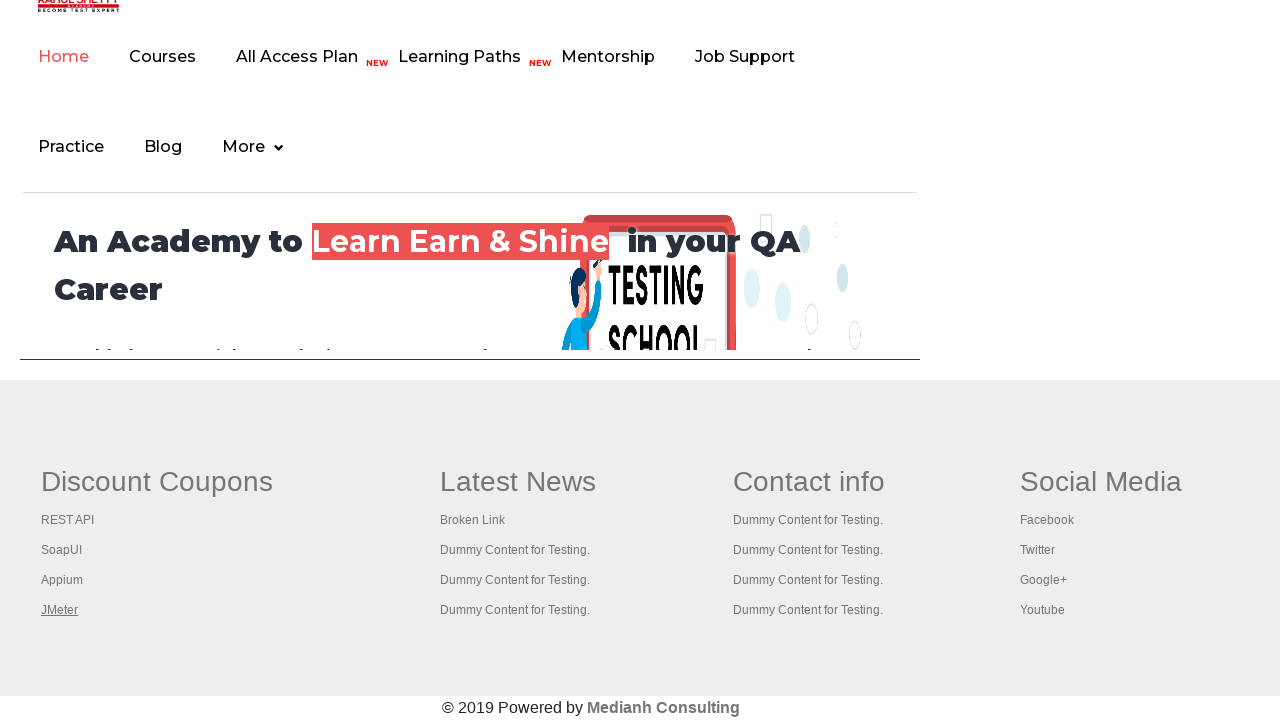

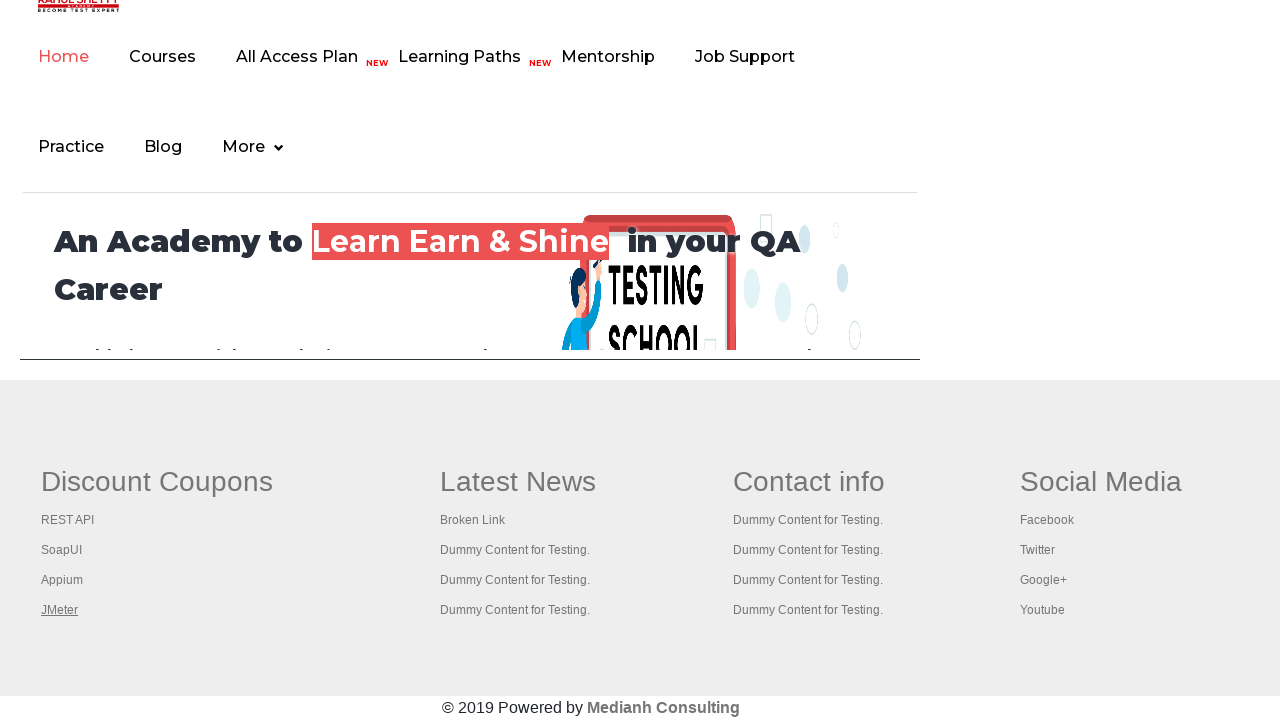